Navigates to Hepsiburada homepage and verifies the page loads successfully

Starting URL: https://hepsiburada.com

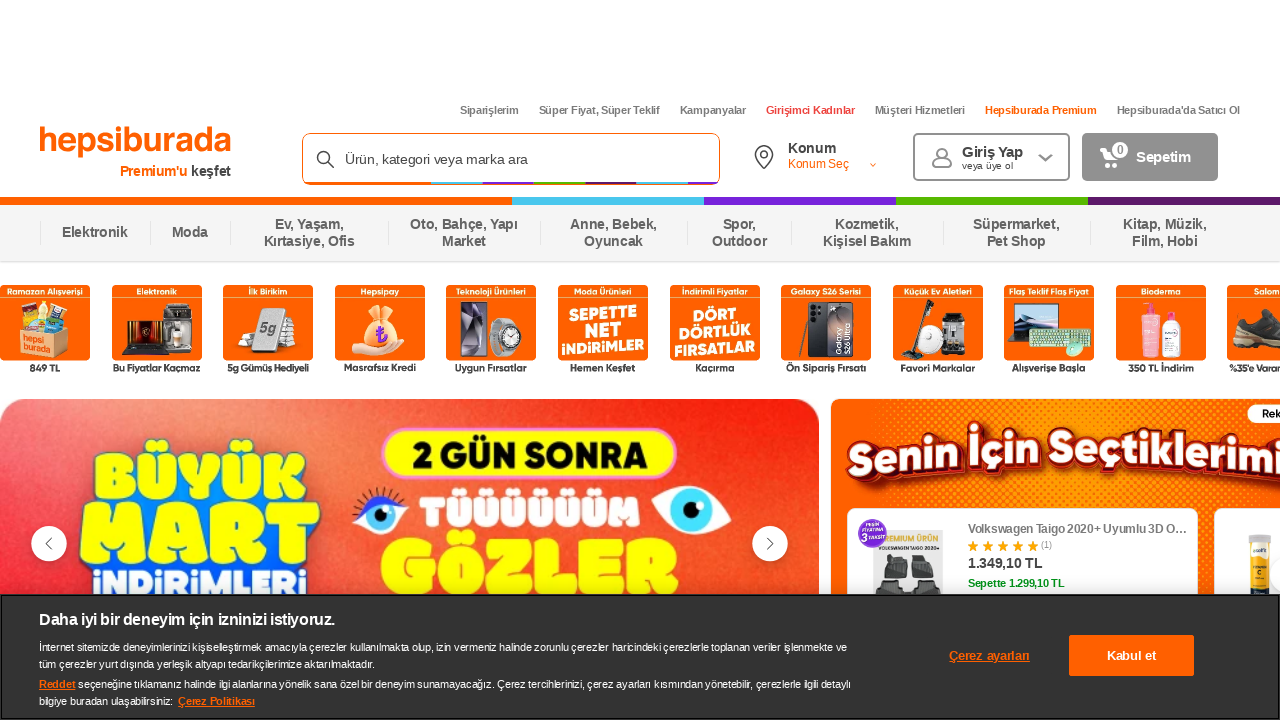

Waited for Hepsiburada homepage to load (domcontentloaded state)
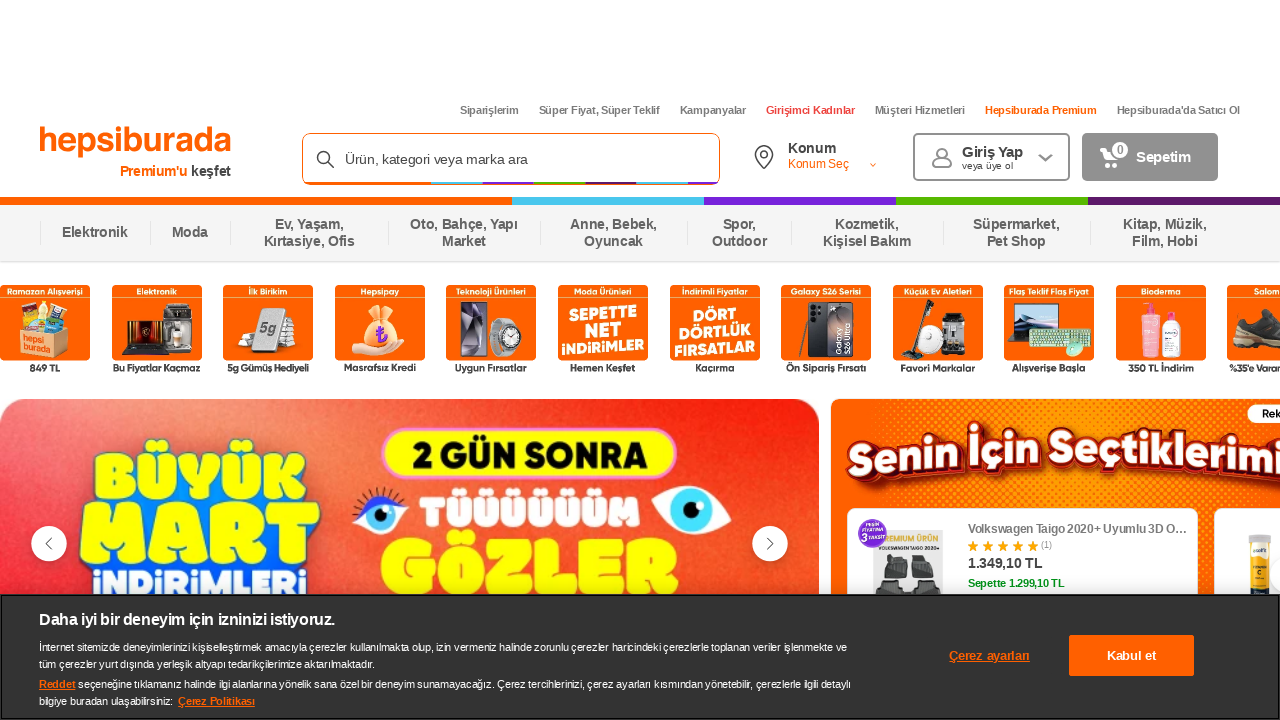

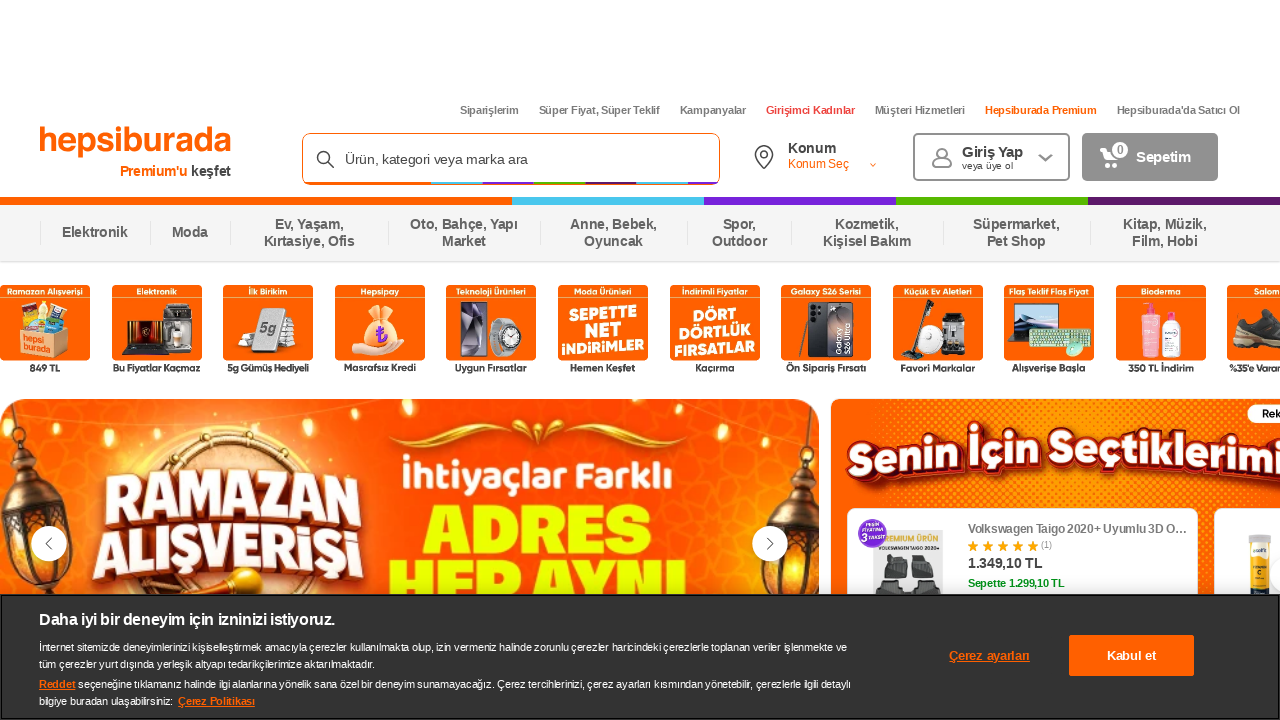